Tests that submitting an empty form triggers validation errors on mandatory fields (first name, last name, mobile number, gender)

Starting URL: https://demoqa.com/automation-practice-form

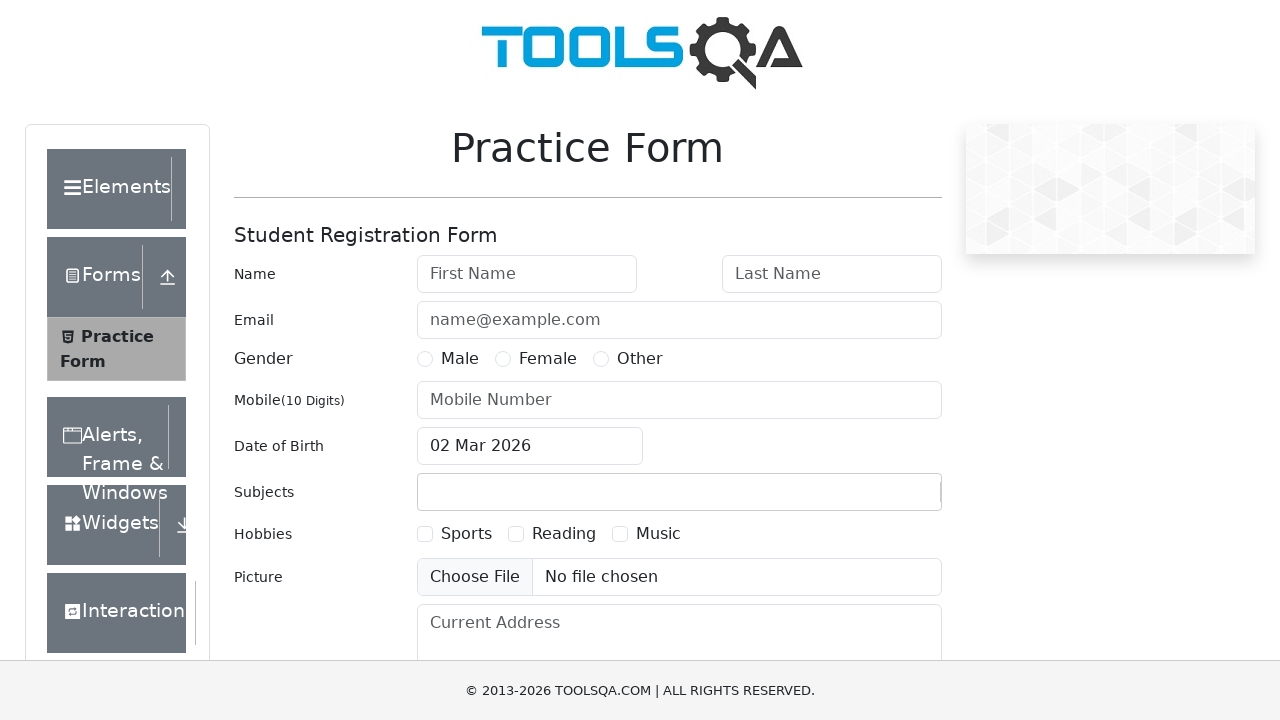

Scrolled submit button into view
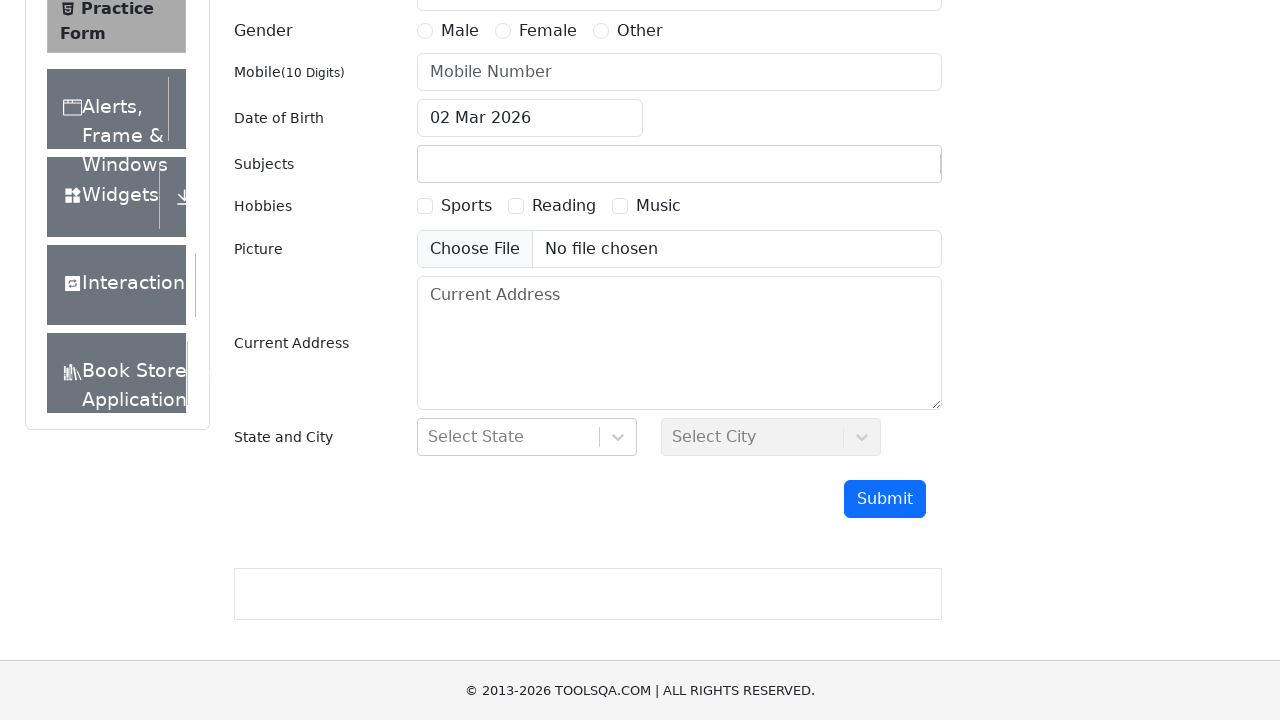

Clicked submit button without filling any form fields at (885, 499) on xpath=//*[@id='submit']
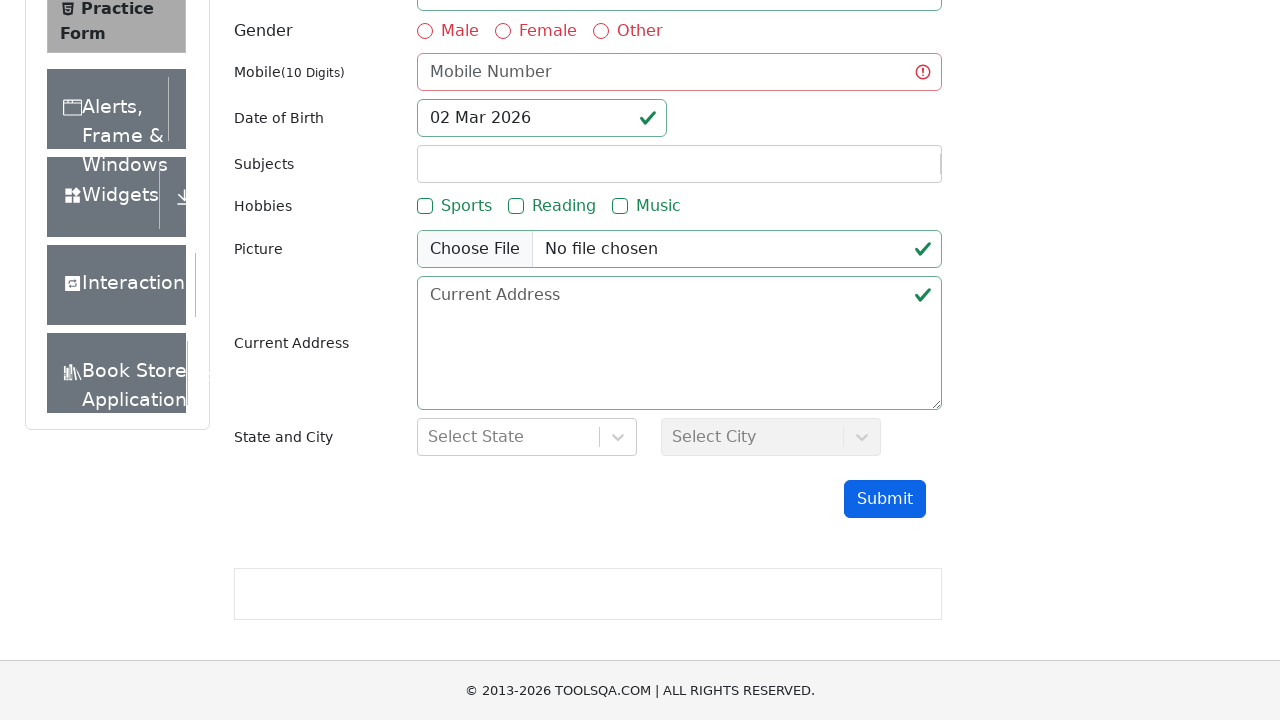

Waited 2 seconds for validation to process
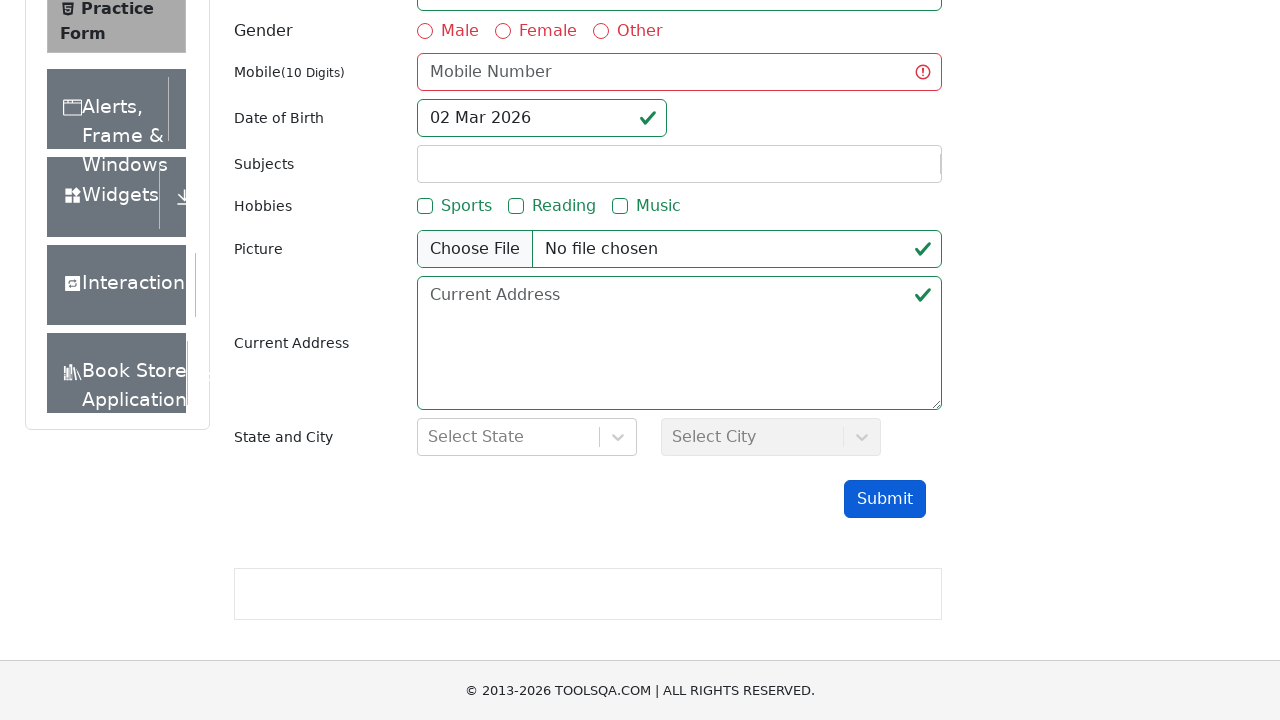

Verified first name field shows invalid state
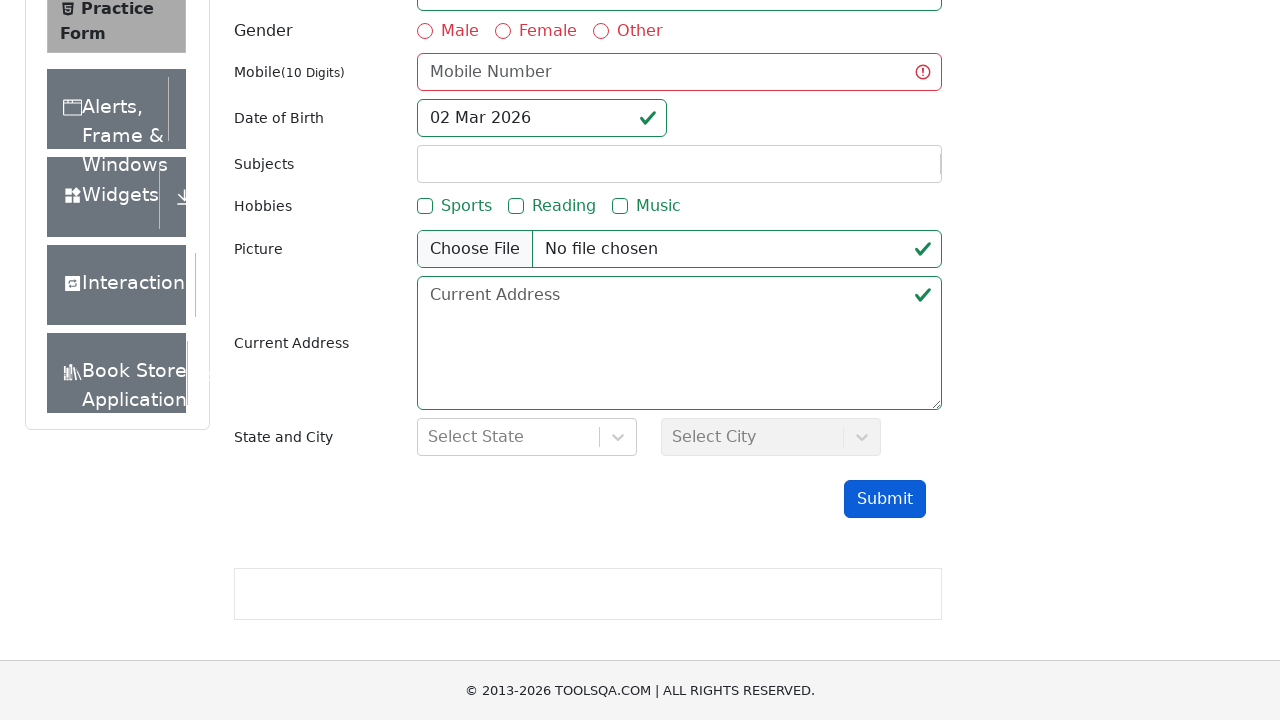

Verified last name field shows invalid state
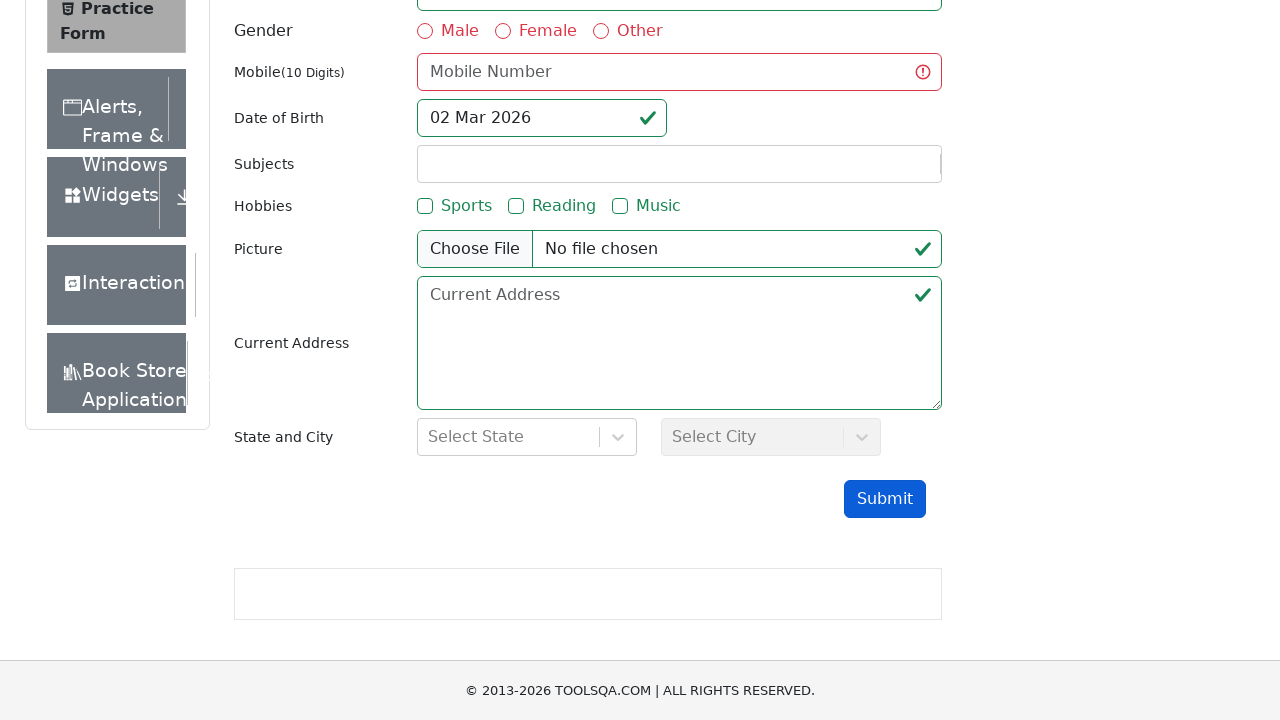

Verified mobile number field shows invalid state
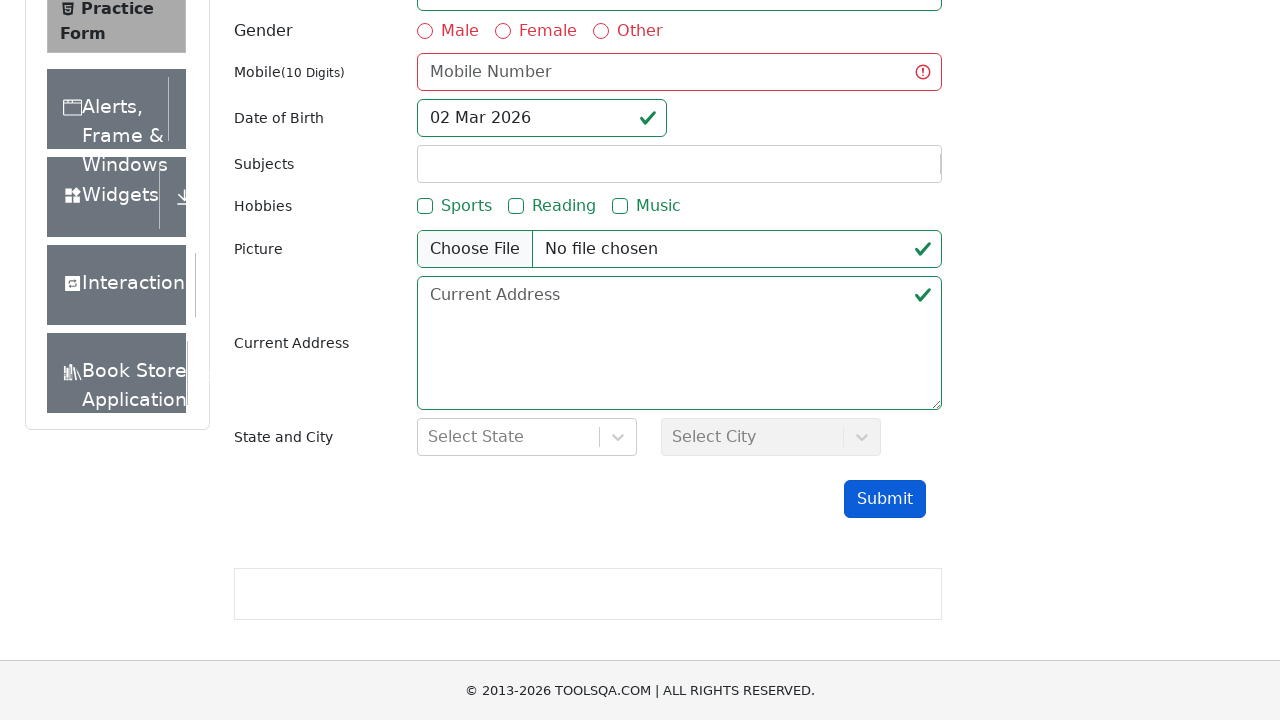

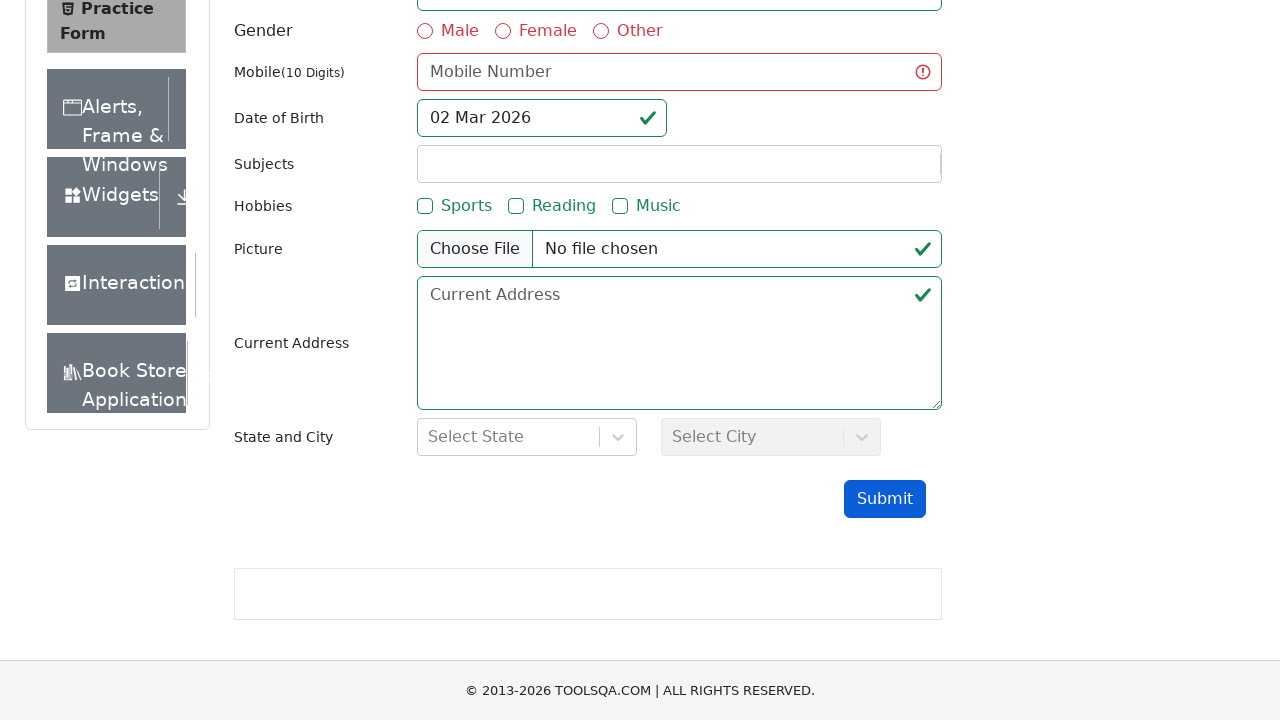